Tests highlighting an element on a page by changing its border style to red dashed, waiting 3 seconds, then reverting the style back to original.

Starting URL: http://the-internet.herokuapp.com/large

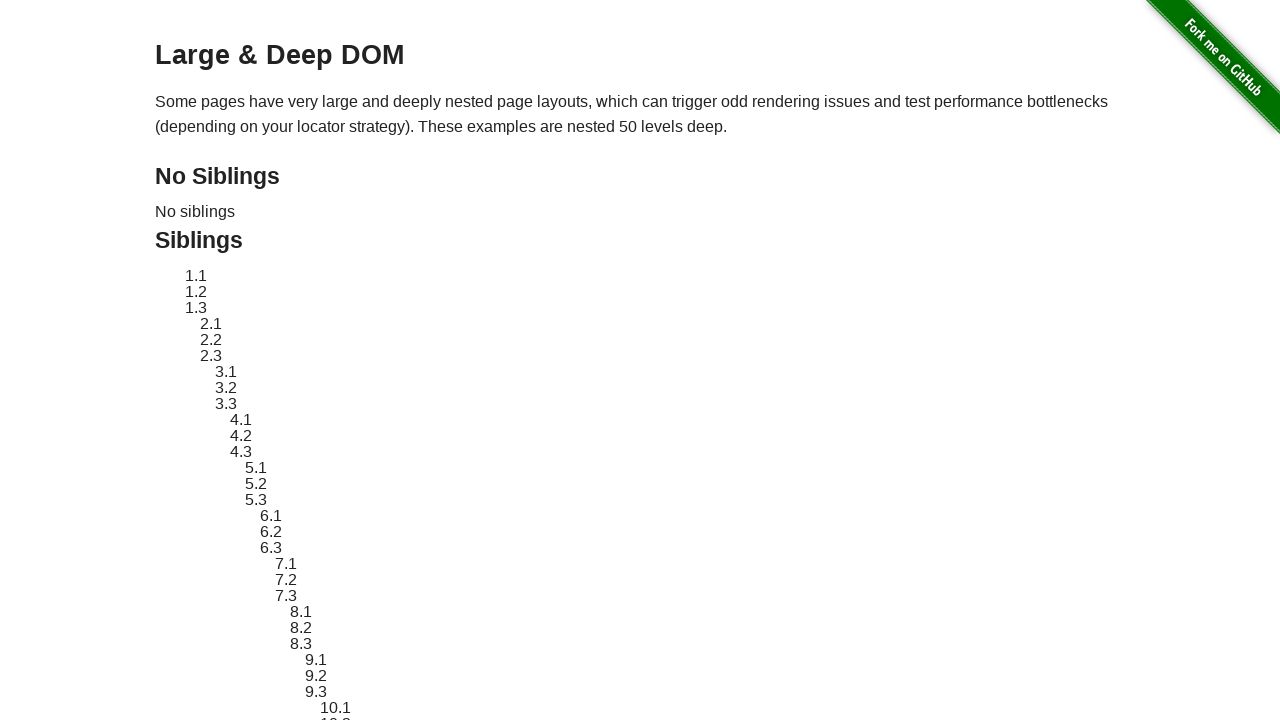

Located element with ID 'sibling-2.3'
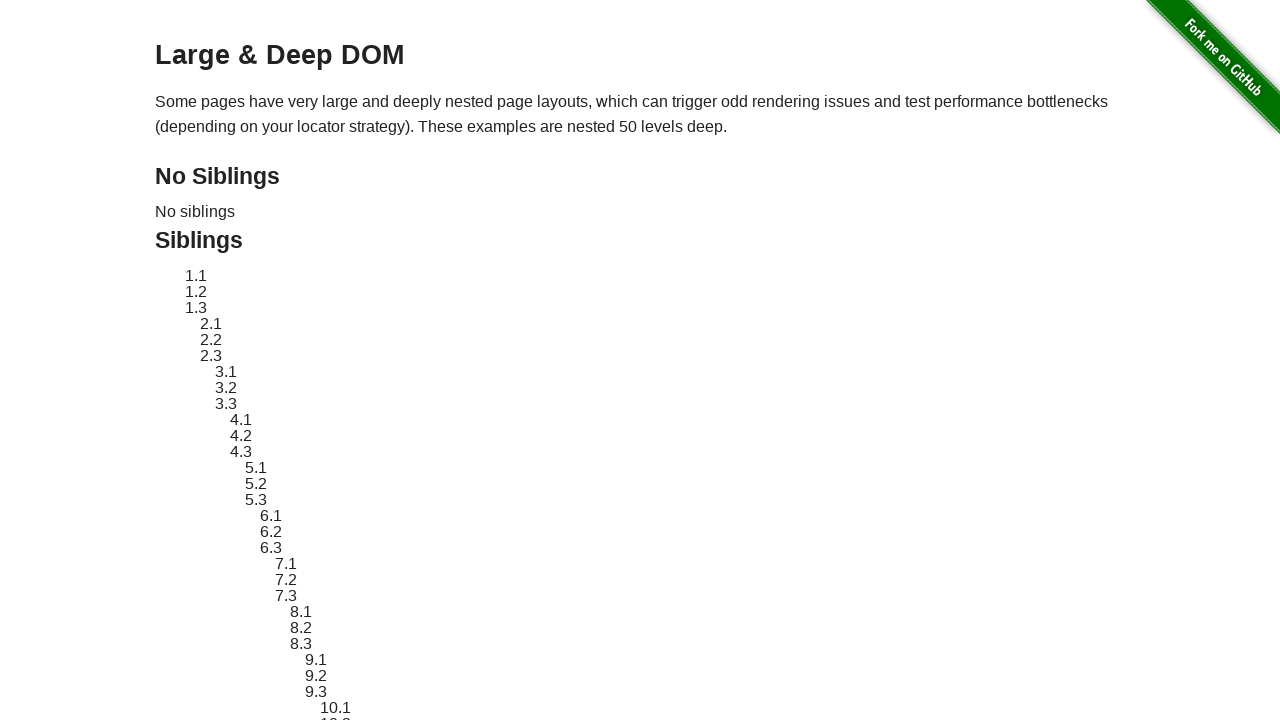

Element became visible
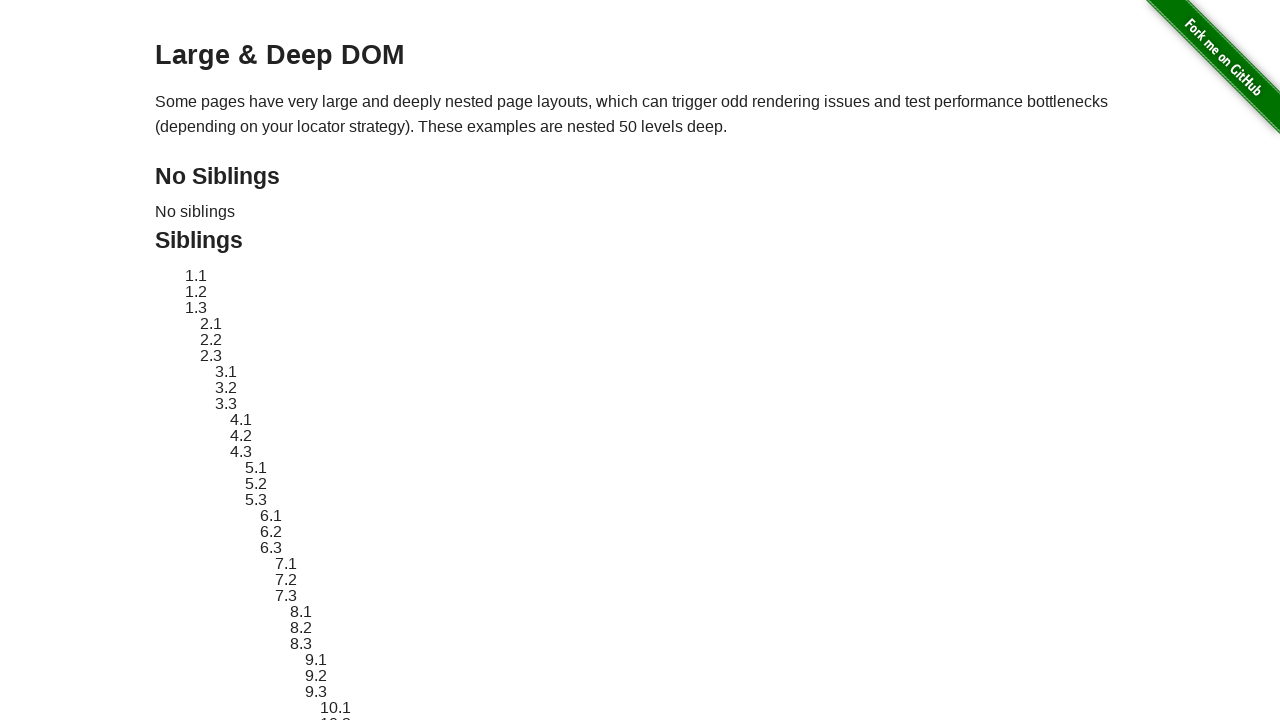

Retrieved and stored original element style
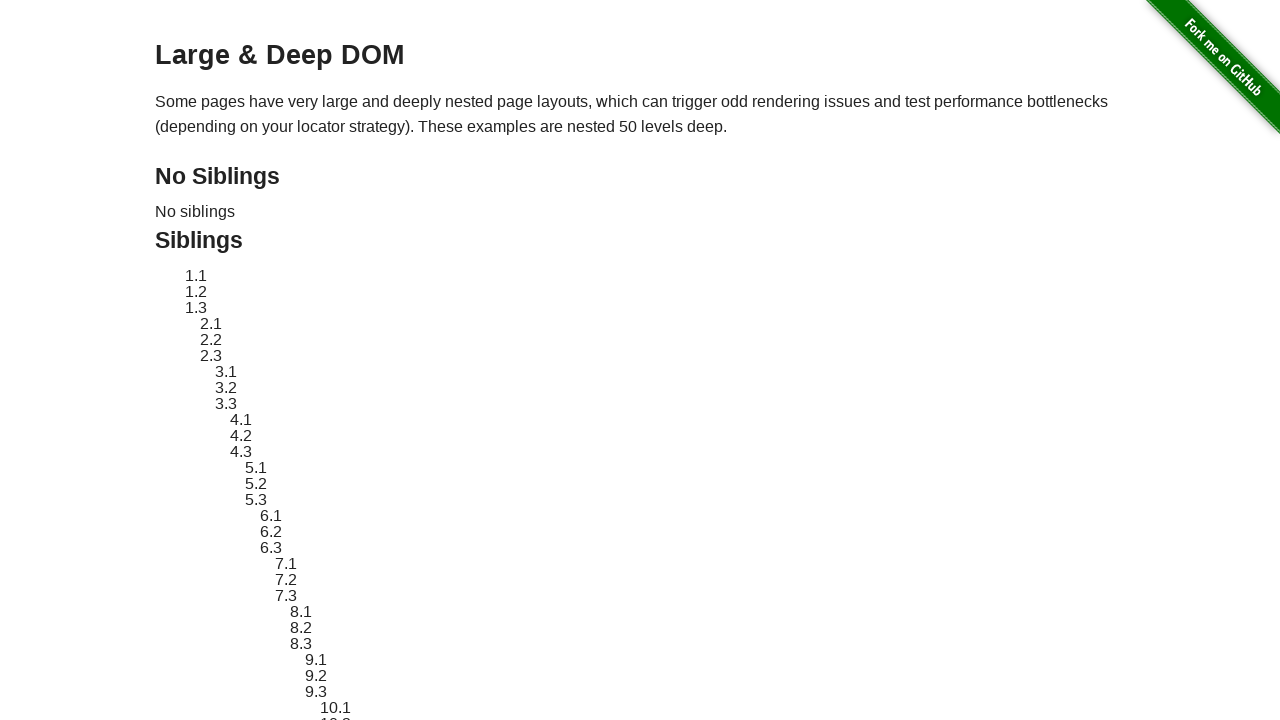

Applied red dashed border highlight to element
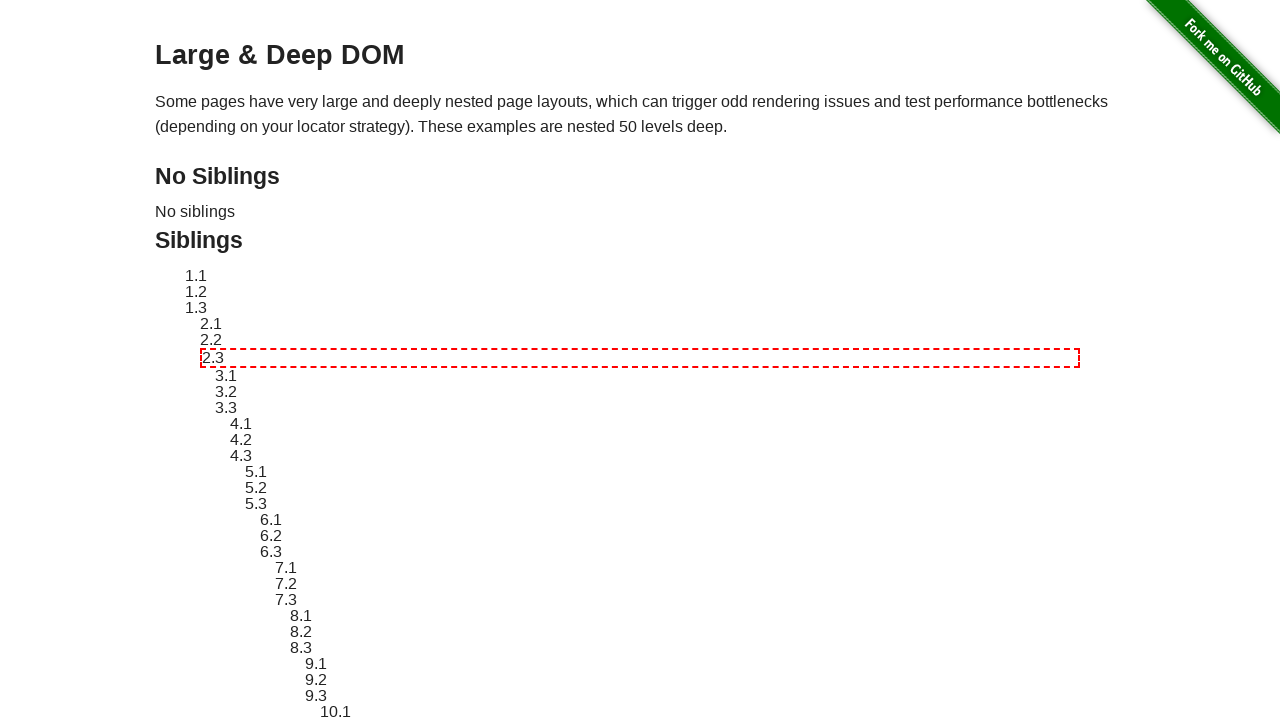

Waited 3 seconds to observe the highlighted element
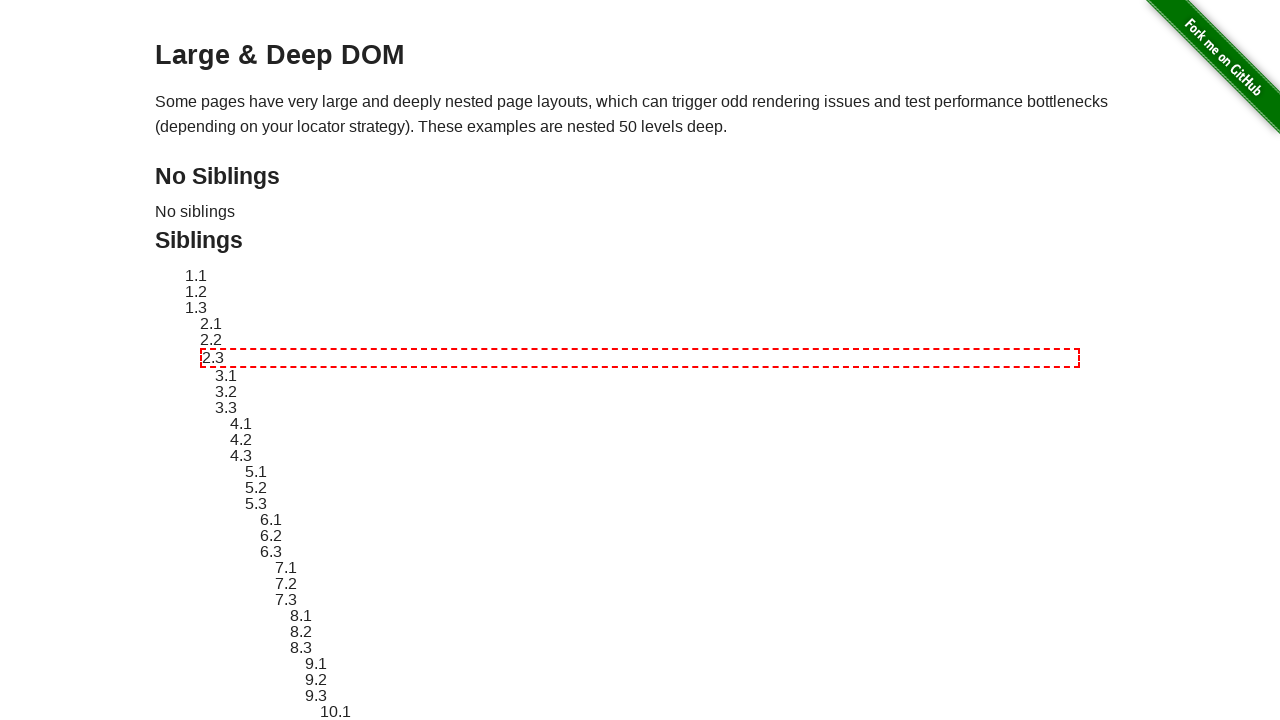

Reverted element style to original
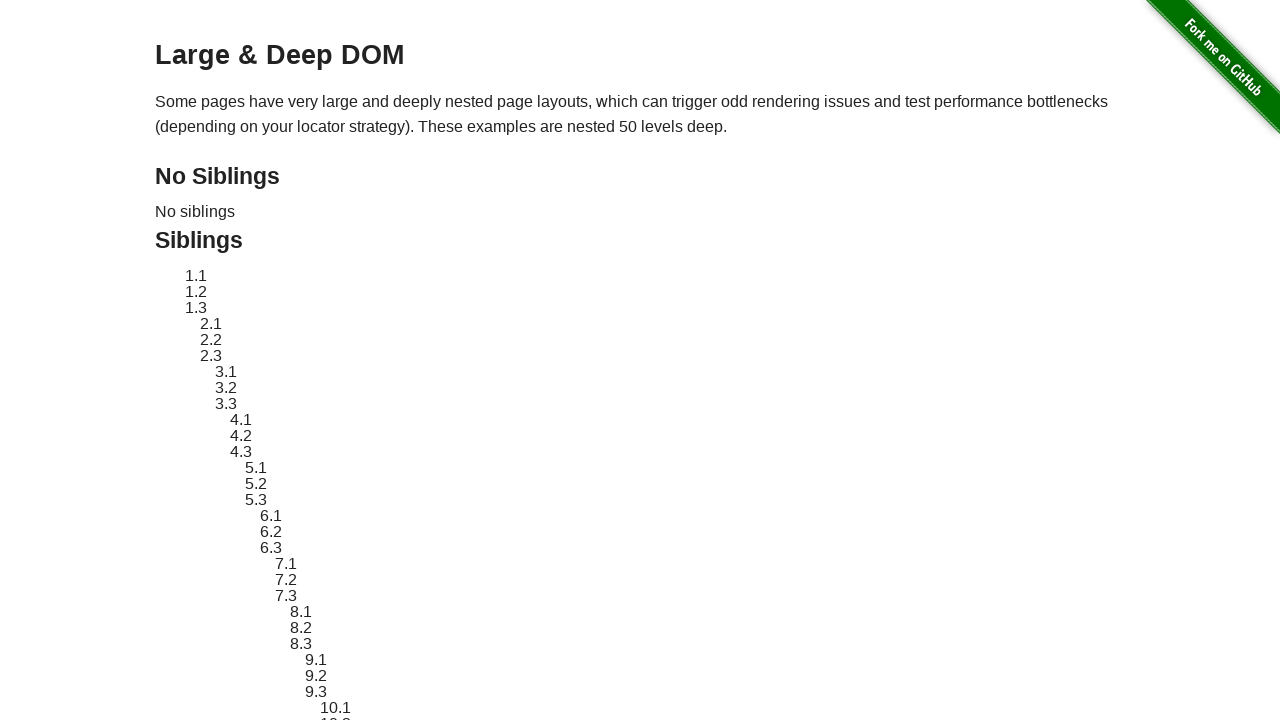

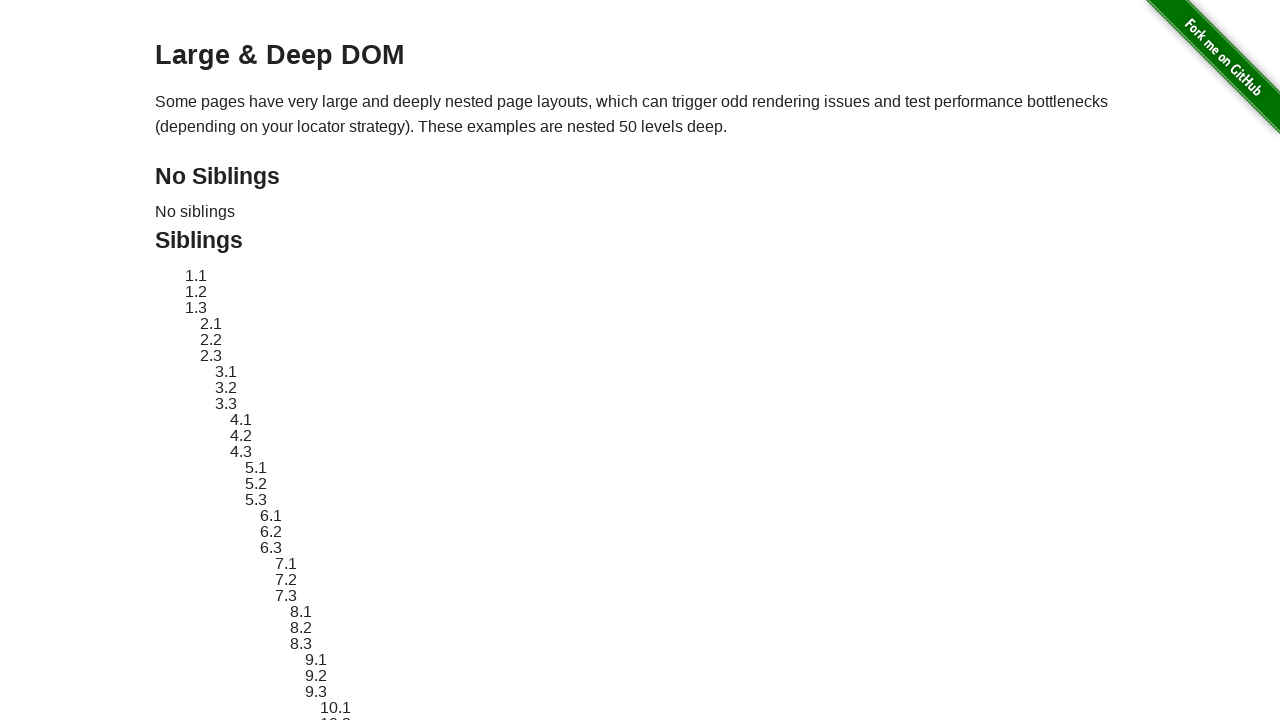